Tests payment form submission with test card number 4000000000000051 expecting Authorized/Confirmed status

Starting URL: https://sandbox.cardpay.com/MI/cardpayment2.html?orderXml=PE9SREVSIFdBTExFVF9JRD0nODI5OScgT1JERVJfTlVNQkVSPSc0NTgyMTEnIEFNT1VOVD0nMjkxLjg2JyBDVVJSRU5DWT0nRVVSJyAgRU1BSUw9J2N1c3RvbWVyQGV4YW1wbGUuY29tJz4KPEFERFJFU1MgQ09VTlRSWT0nVVNBJyBTVEFURT0nTlknIFpJUD0nMTAwMDEnIENJVFk9J05ZJyBTVFJFRVQ9JzY3NyBTVFJFRVQnIFBIT05FPSc4NzY5OTA5MCcgVFlQRT0nQklMTElORycvPgo8L09SREVSPg==&sha512=998150a2b27484b776a1628bfe7505a9cb430f276dfa35b14315c1c8f03381a90490f6608f0dcff789273e05926cd782e1bb941418a9673f43c47595aa7b8b0d

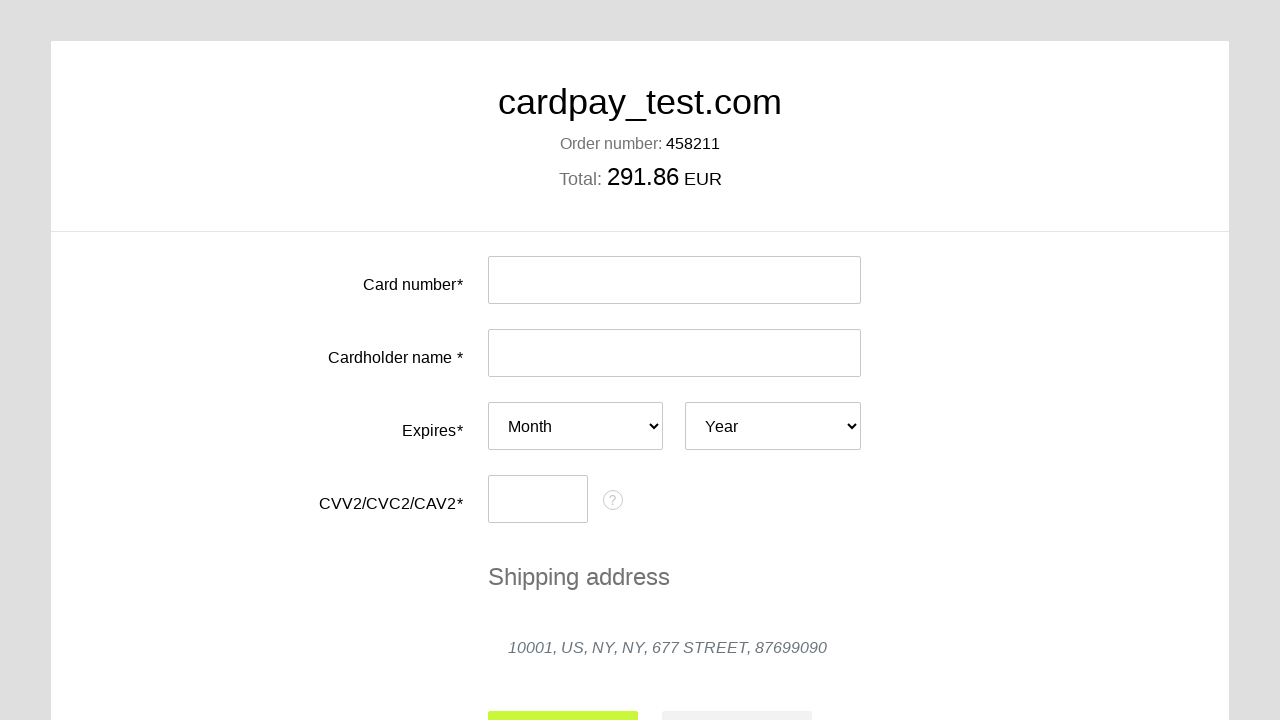

Clicked card number input field at (674, 280) on #input-card-number
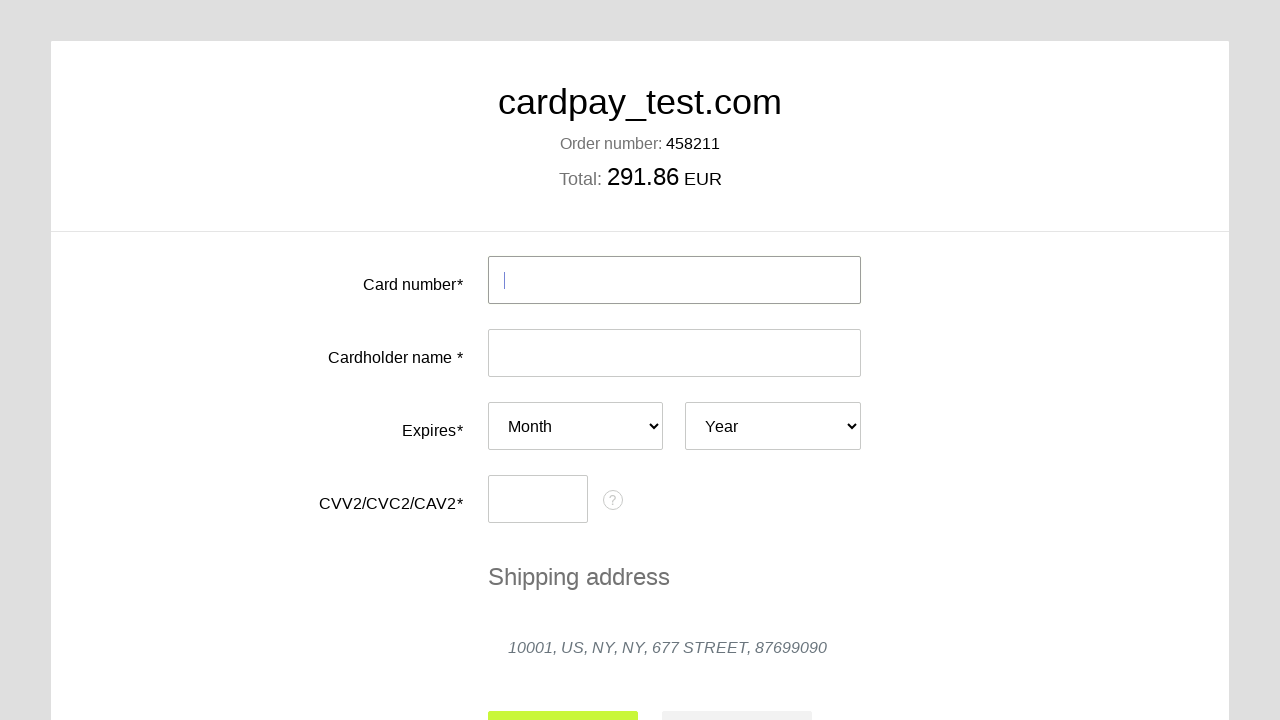

Filled card number with test card 4000000000000051 on #input-card-number
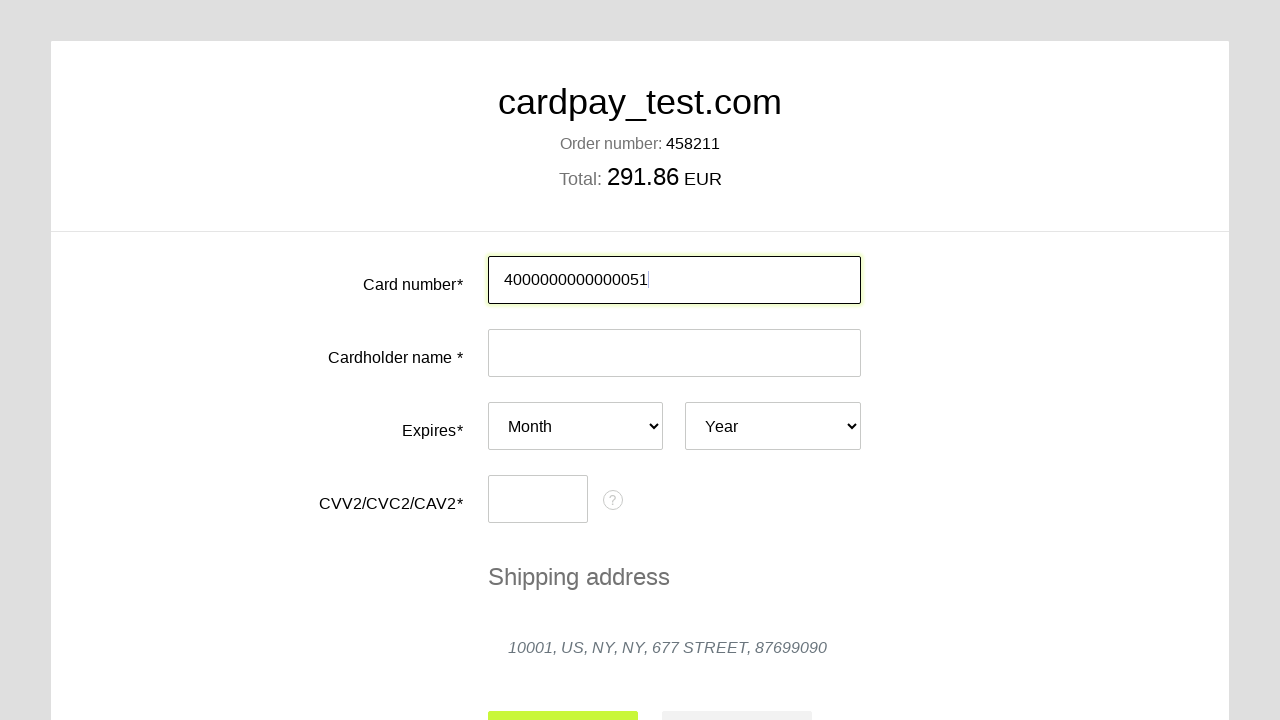

Clicked card holder name input field at (674, 353) on #input-card-holder
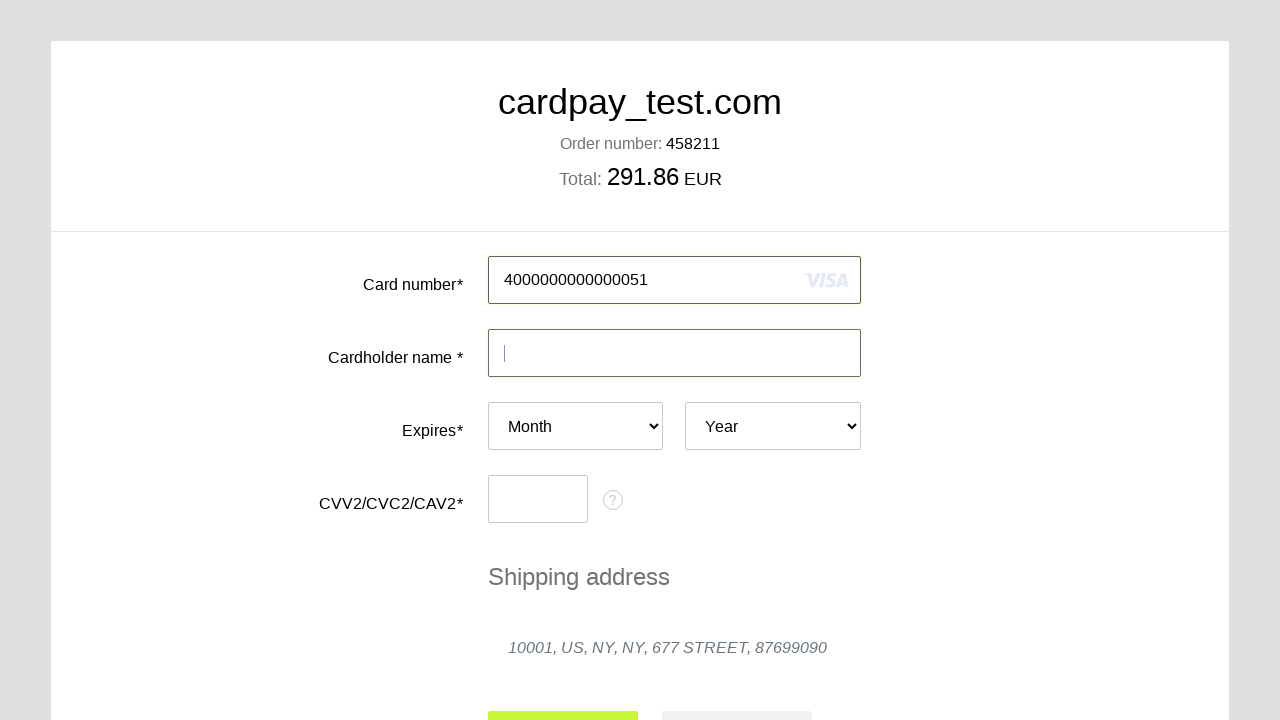

Filled card holder name with 'TEST' on #input-card-holder
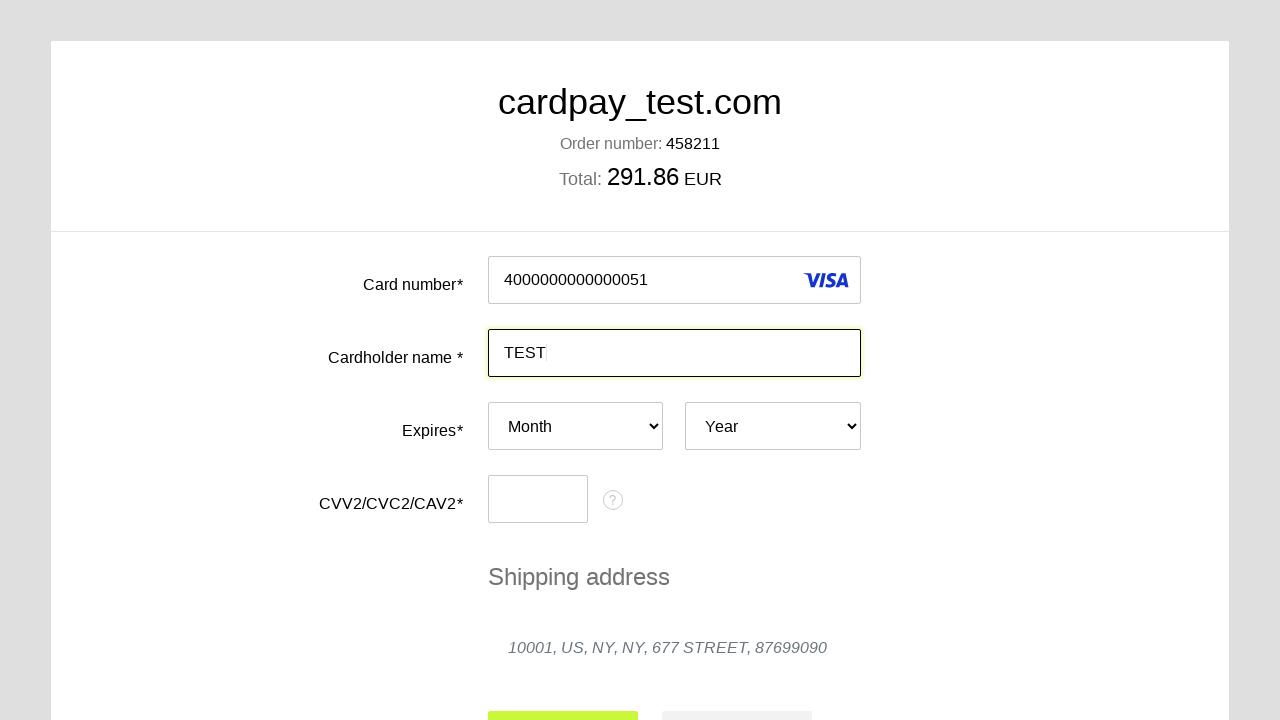

Selected expiry month '04' on #card-expires-month
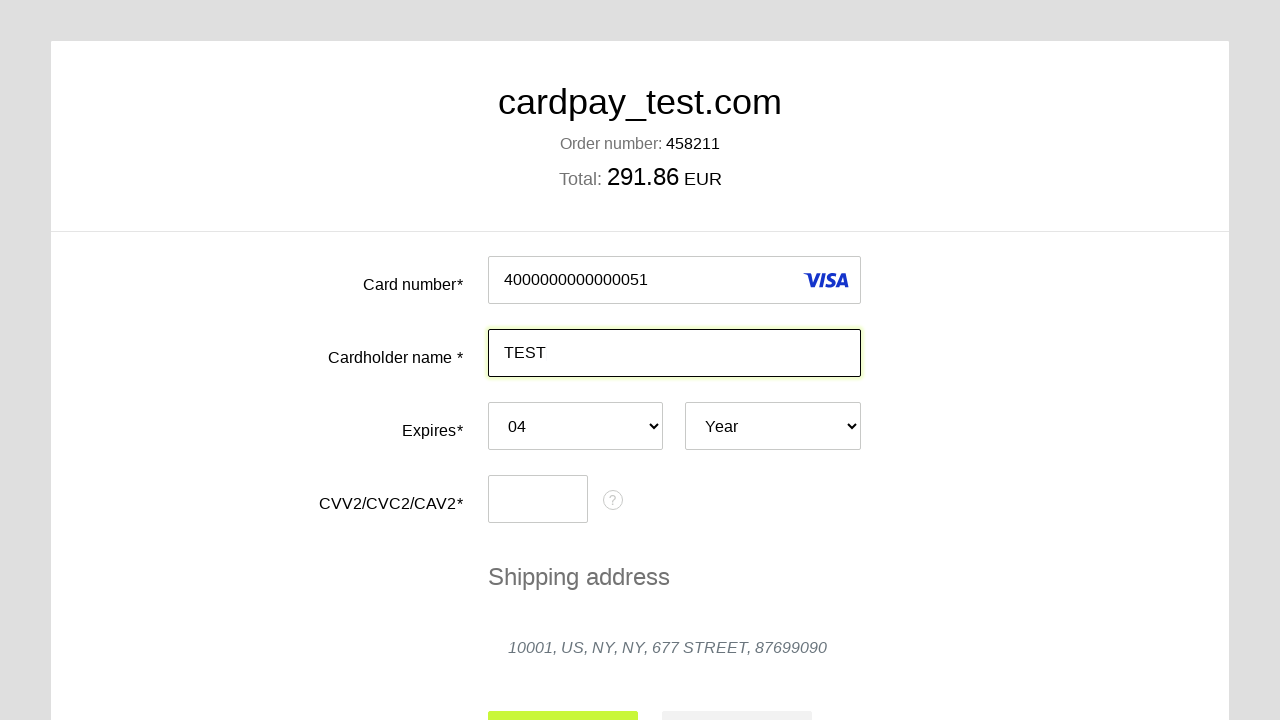

Selected expiry year '2026' on #card-expires-year
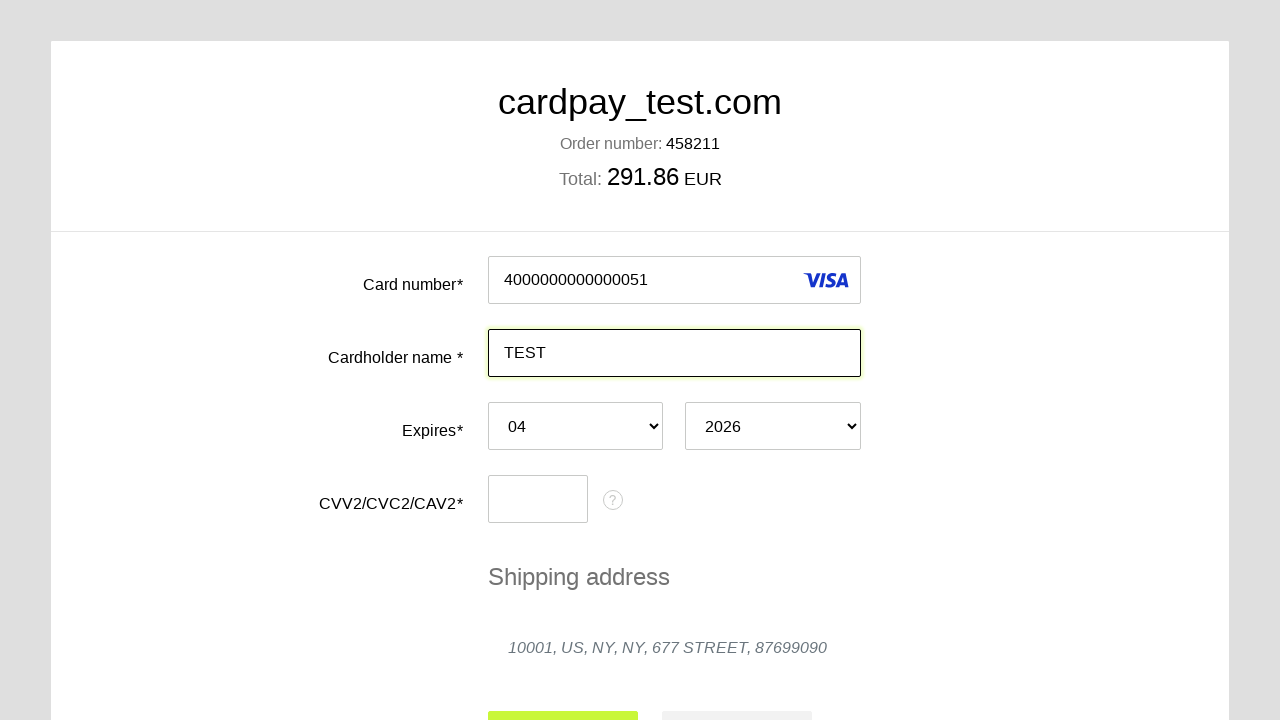

Clicked CVC input field at (538, 499) on #input-card-cvc
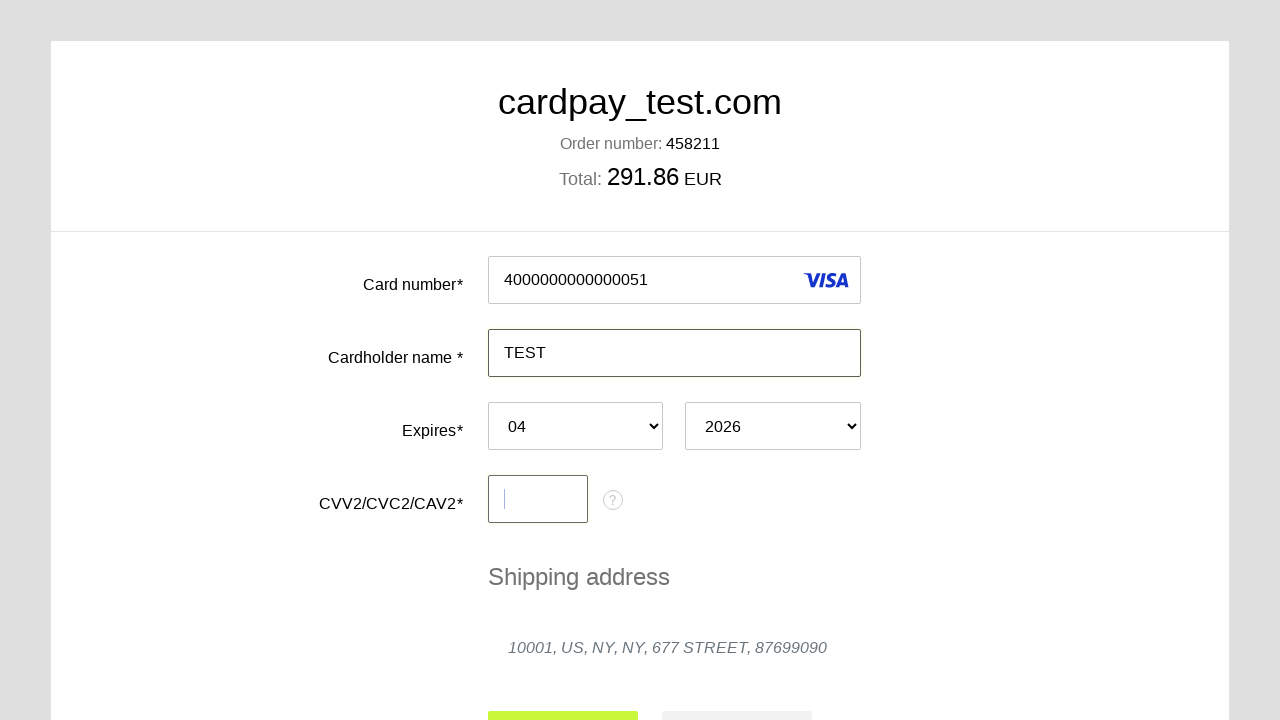

Filled CVC with '123' on #input-card-cvc
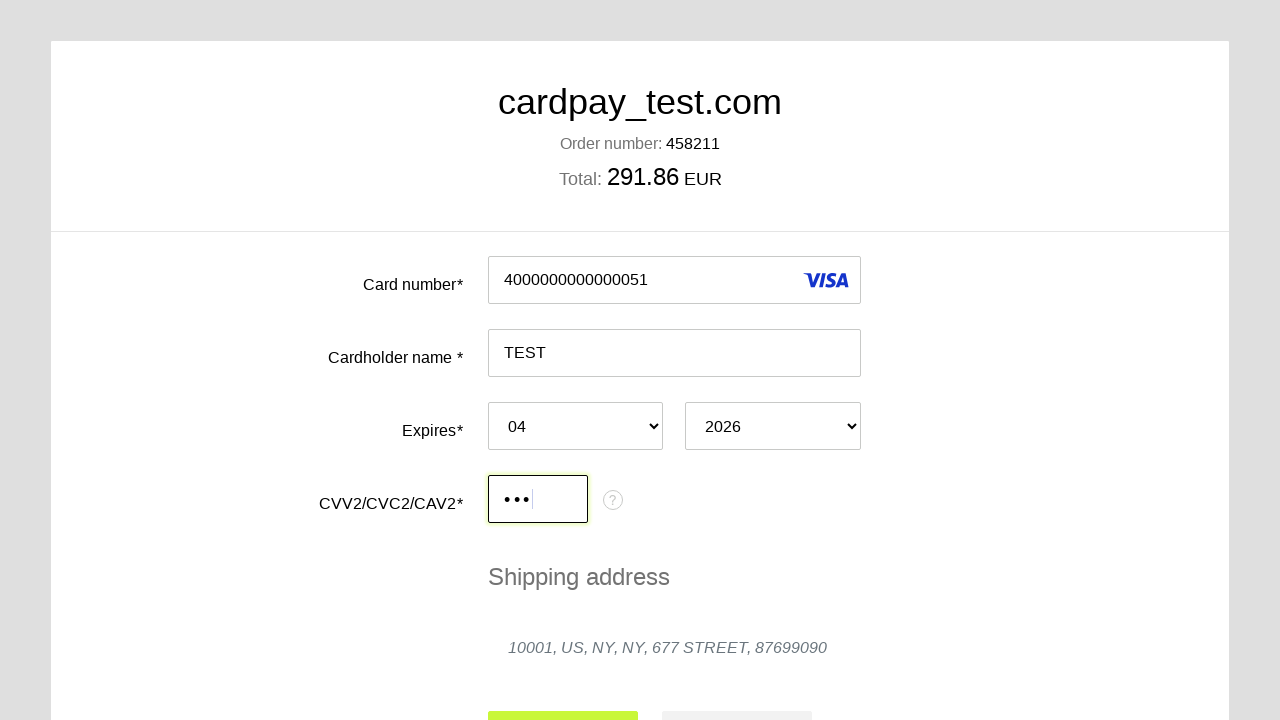

Clicked payment form submit button at (563, 696) on #action-submit
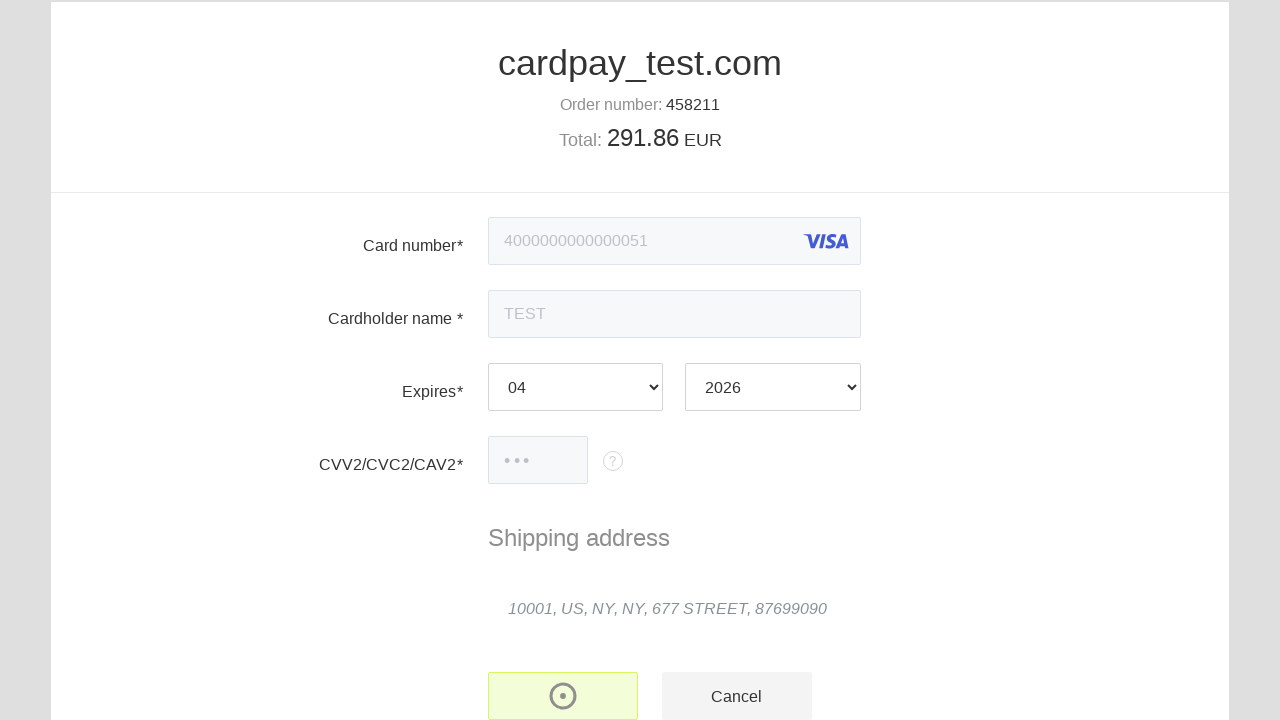

Waited for payment status element to appear - verifying Authorized/Confirmed status
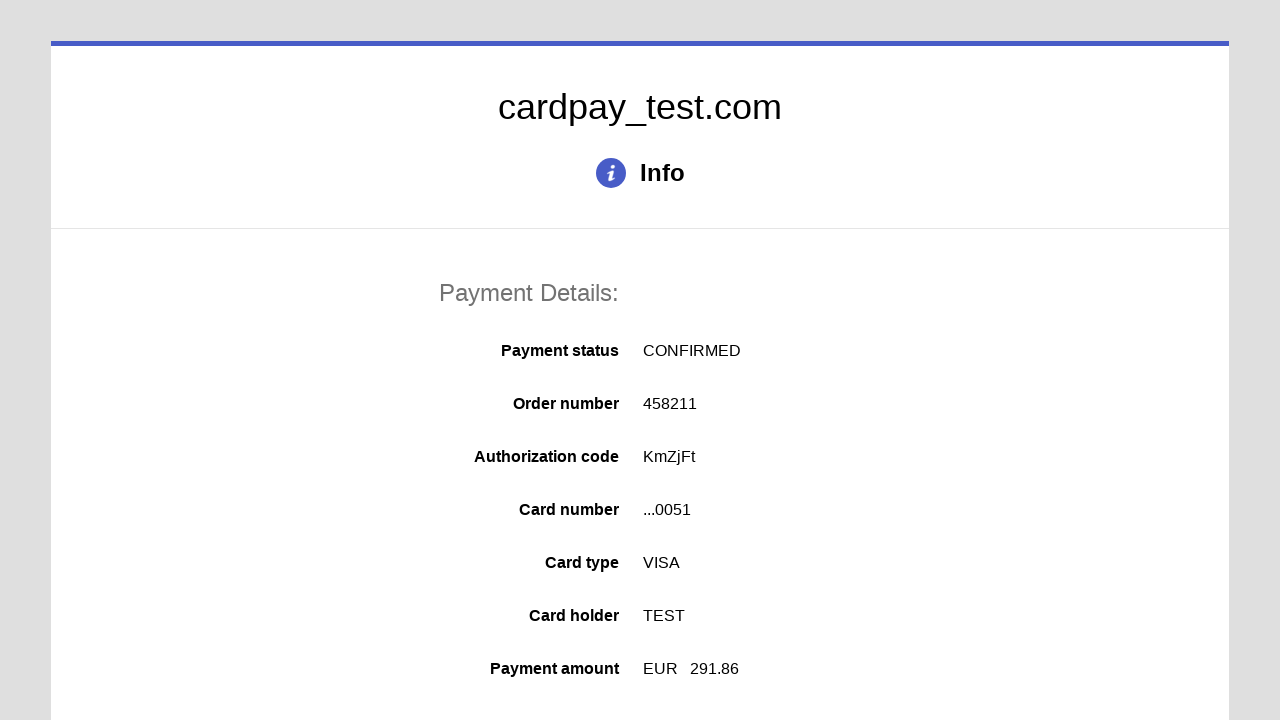

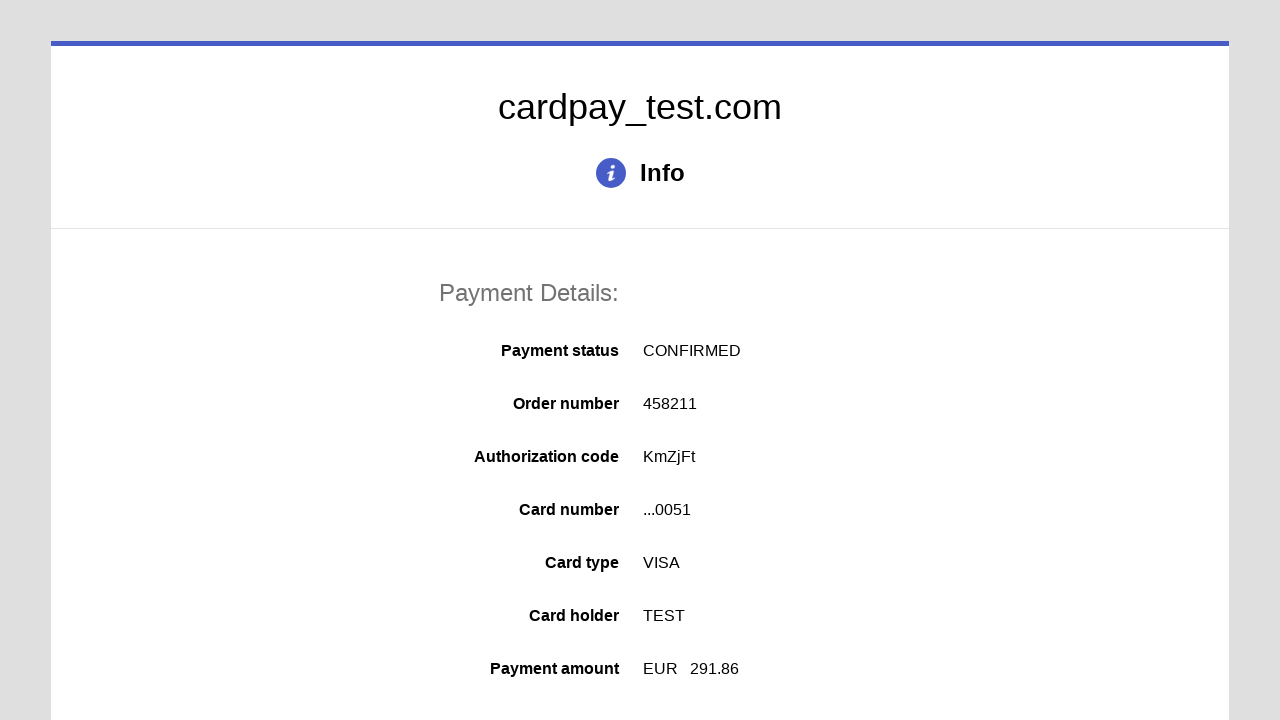